Tests accepting a JavaScript prompt without entering text and verifies the empty result

Starting URL: https://the-internet.herokuapp.com/javascript_alerts

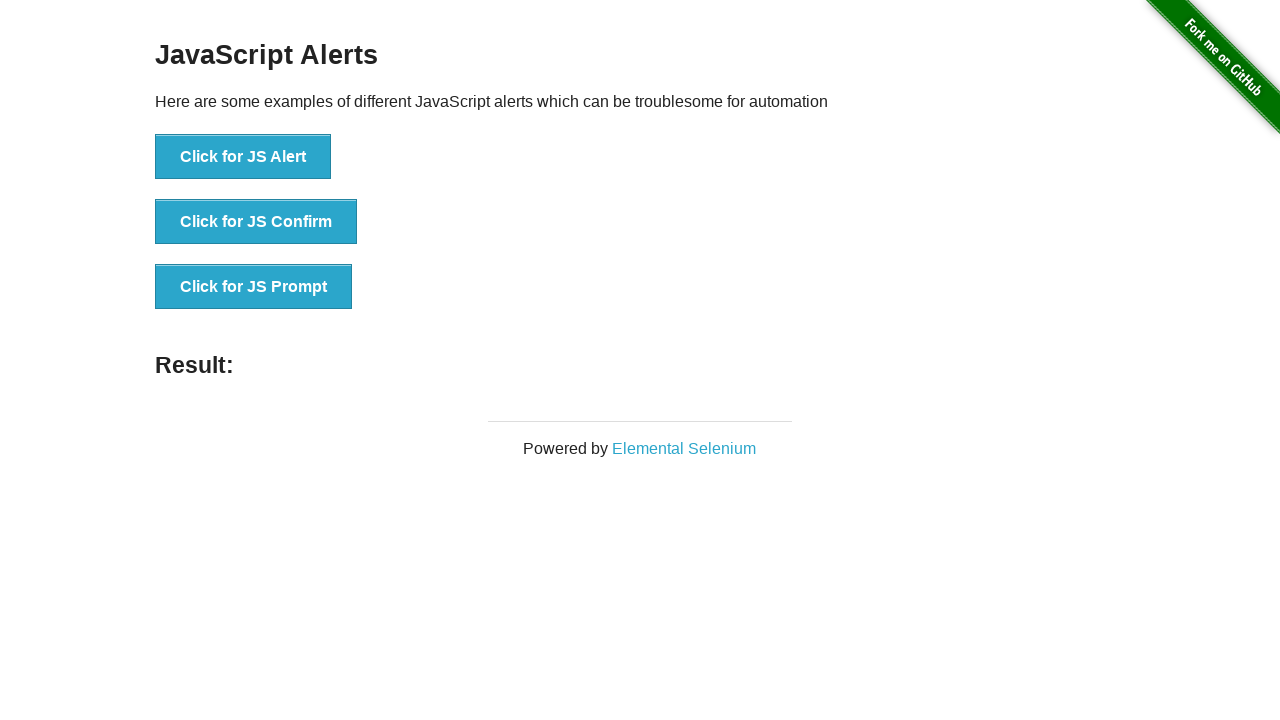

Navigated to JavaScript alerts page
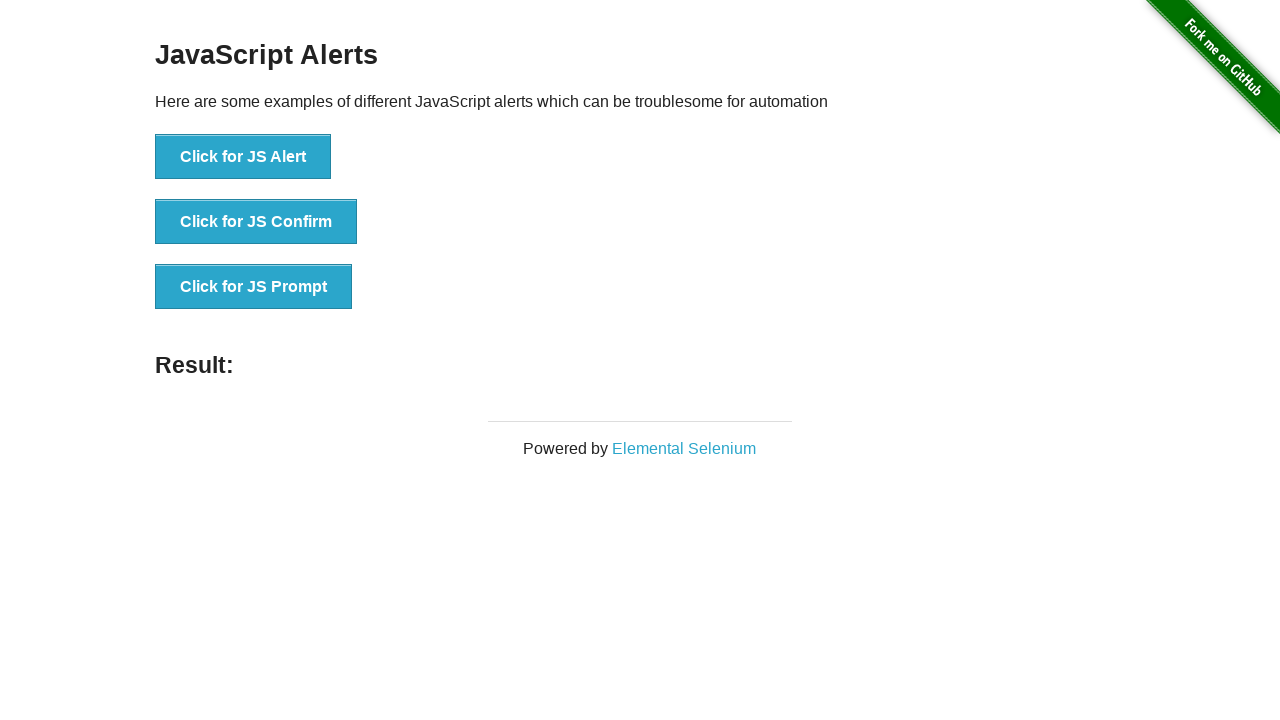

Clicked the JS Prompt button at (254, 287) on xpath=//li//button[contains(text(), 'Click for JS Prompt')]
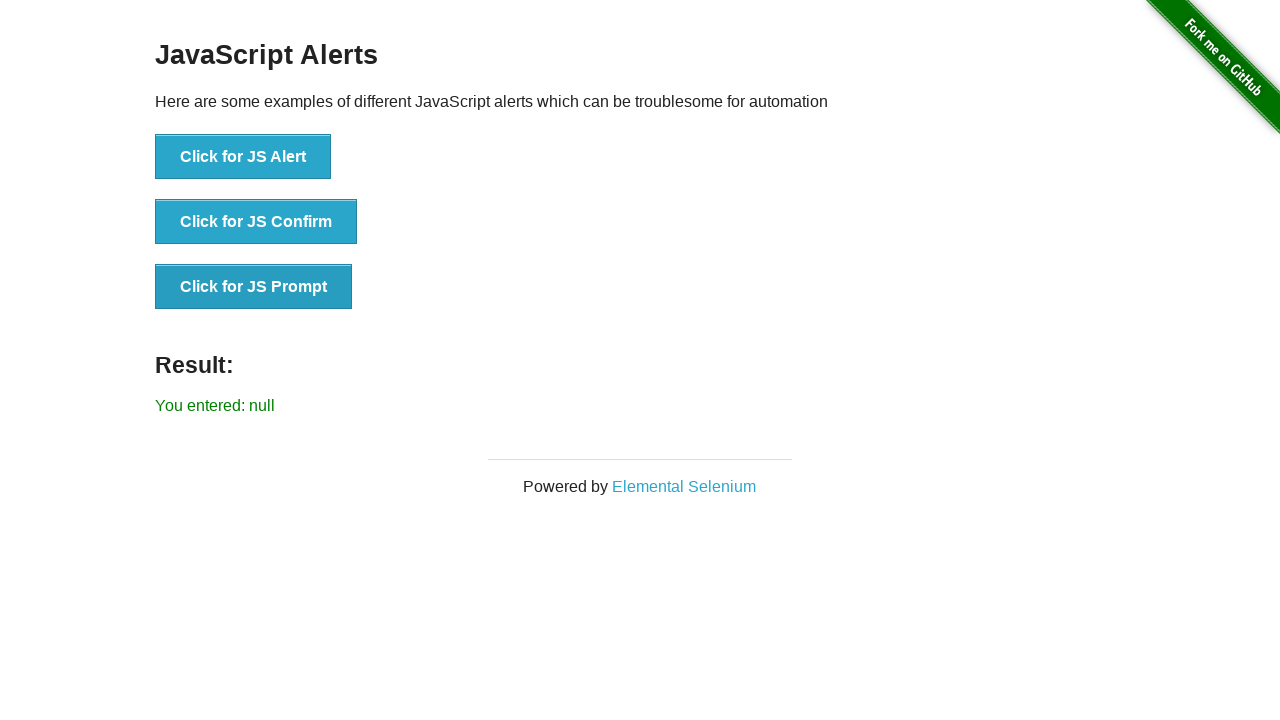

Set up dialog handler to accept prompt without entering text
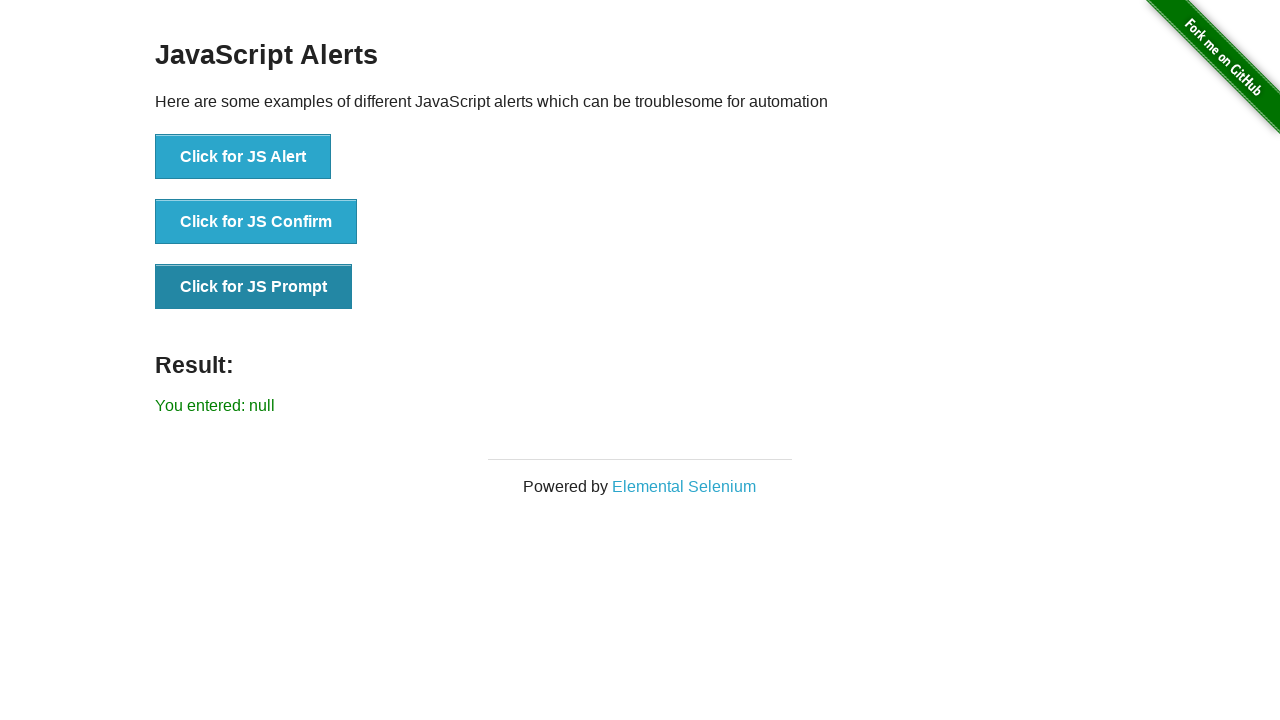

Verified result message displays empty entry
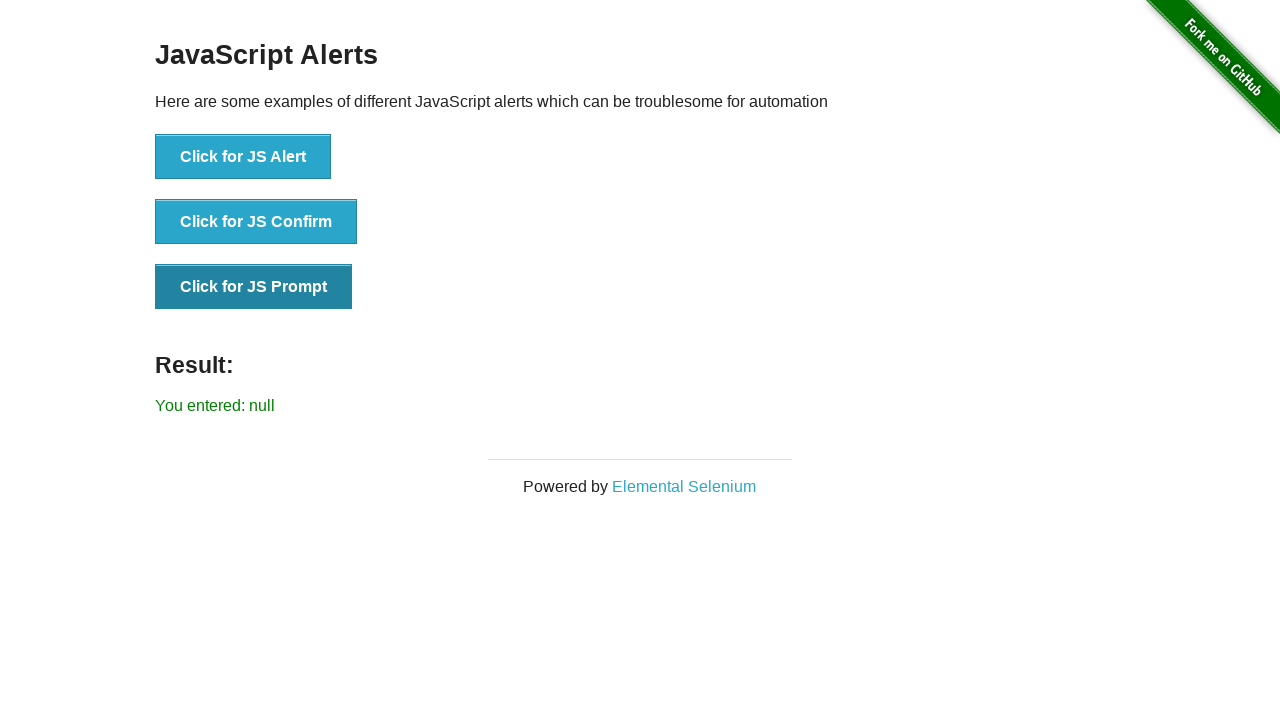

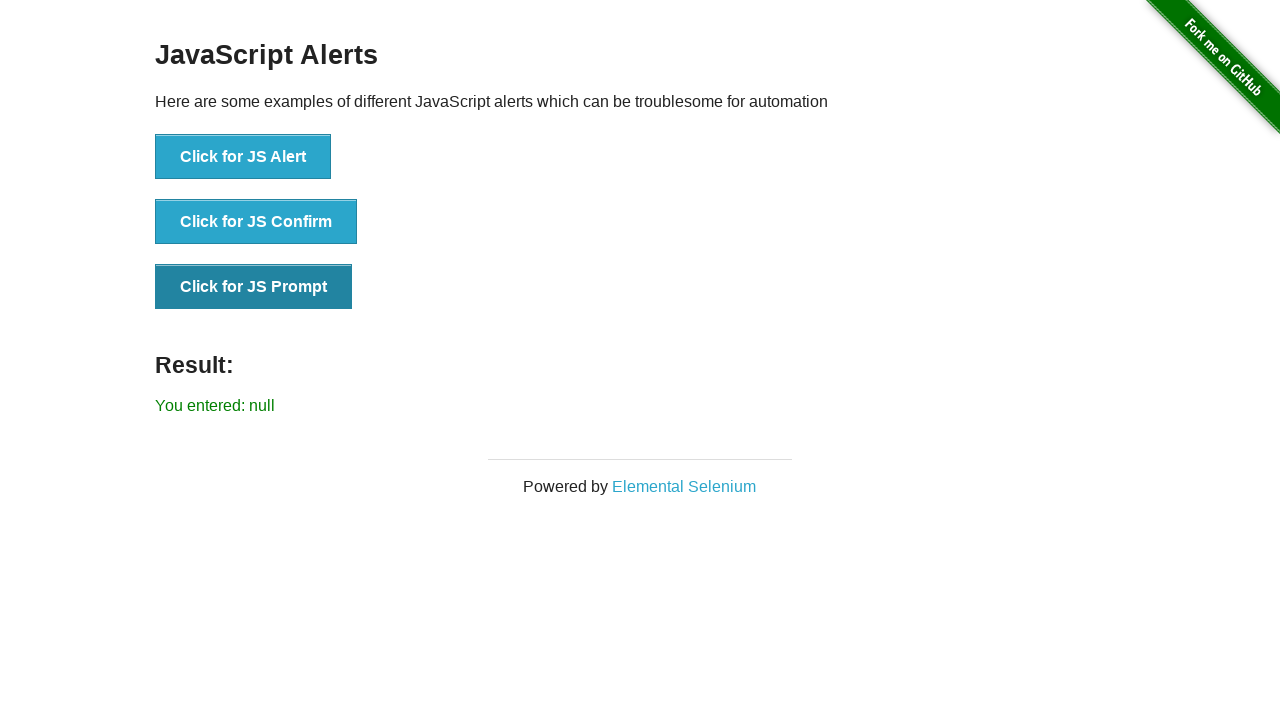